Tests double-click functionality on a test automation practice blog page

Starting URL: https://testautomationpractice.blogspot.com

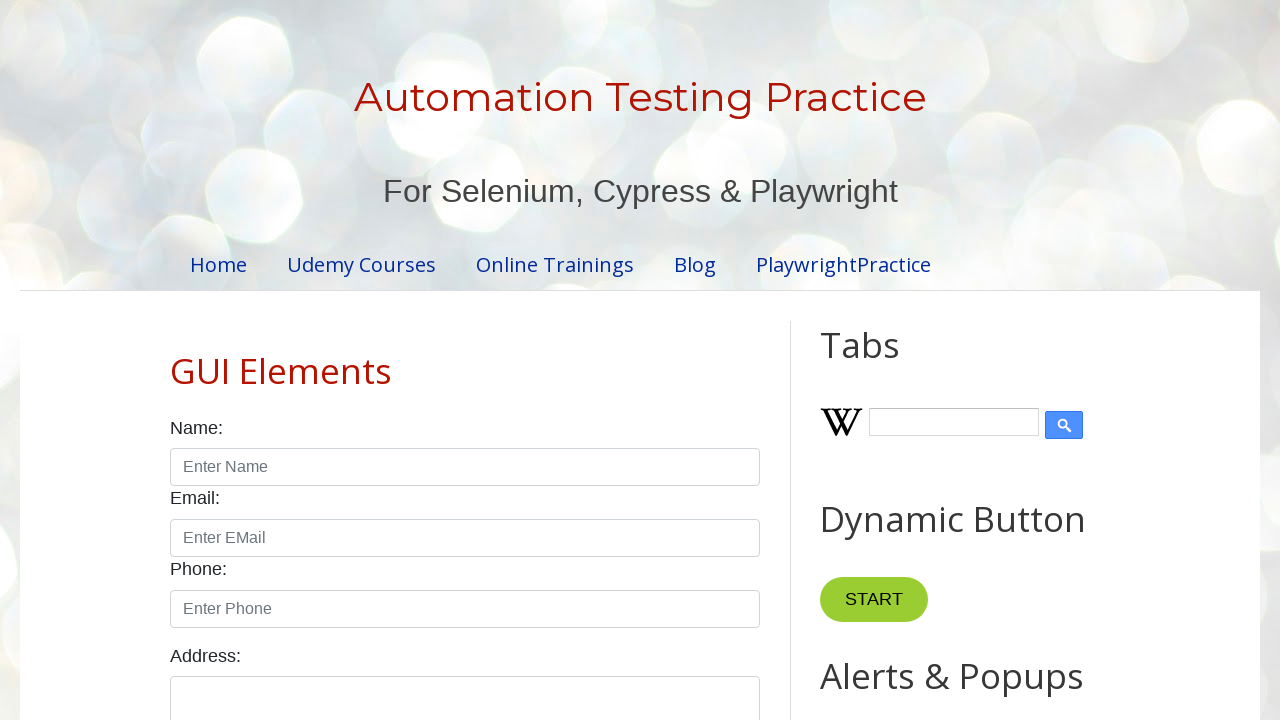

Navigated to test automation practice blog page
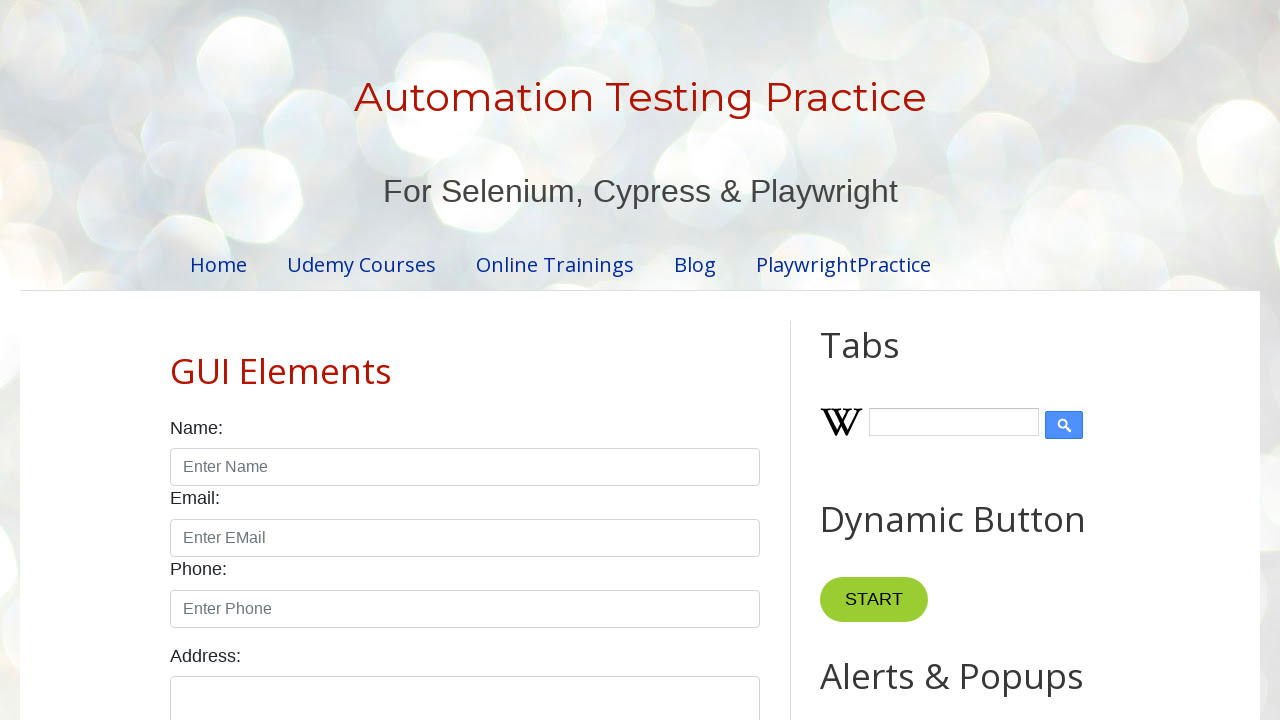

Double-clicked on Copy Text button to test double-click functionality at (885, 360) on button:has-text('Copy Text')
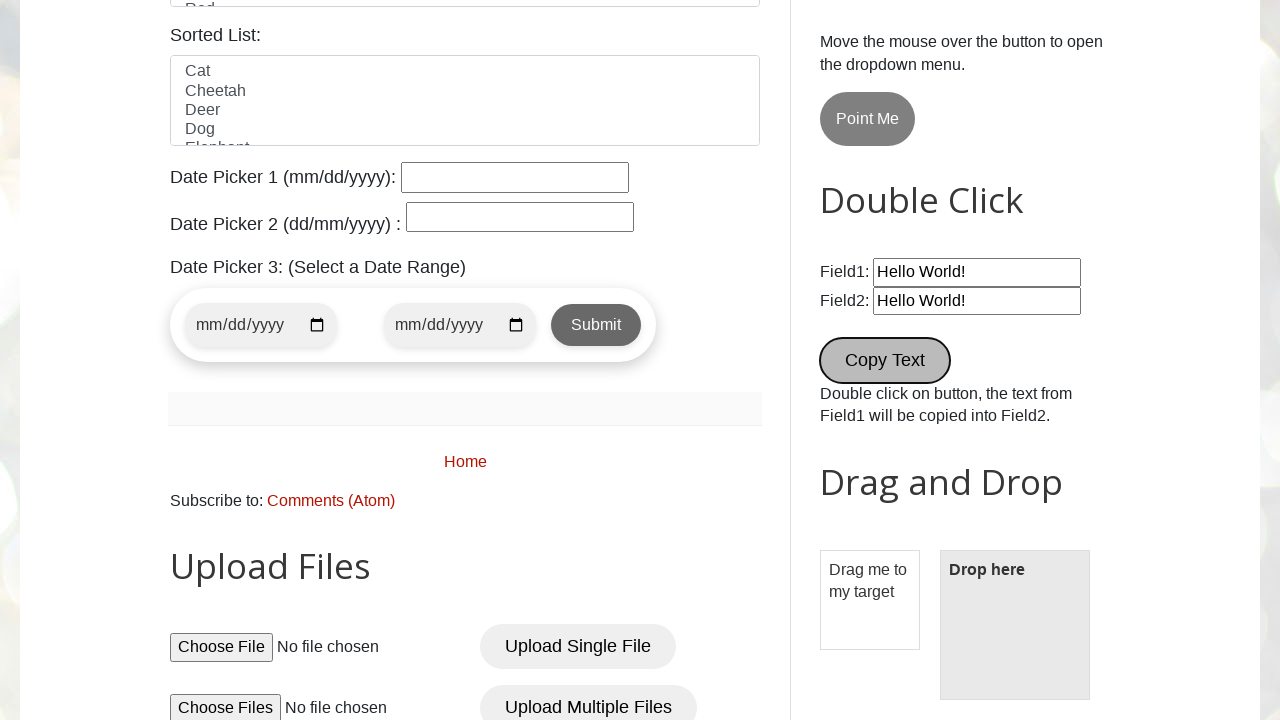

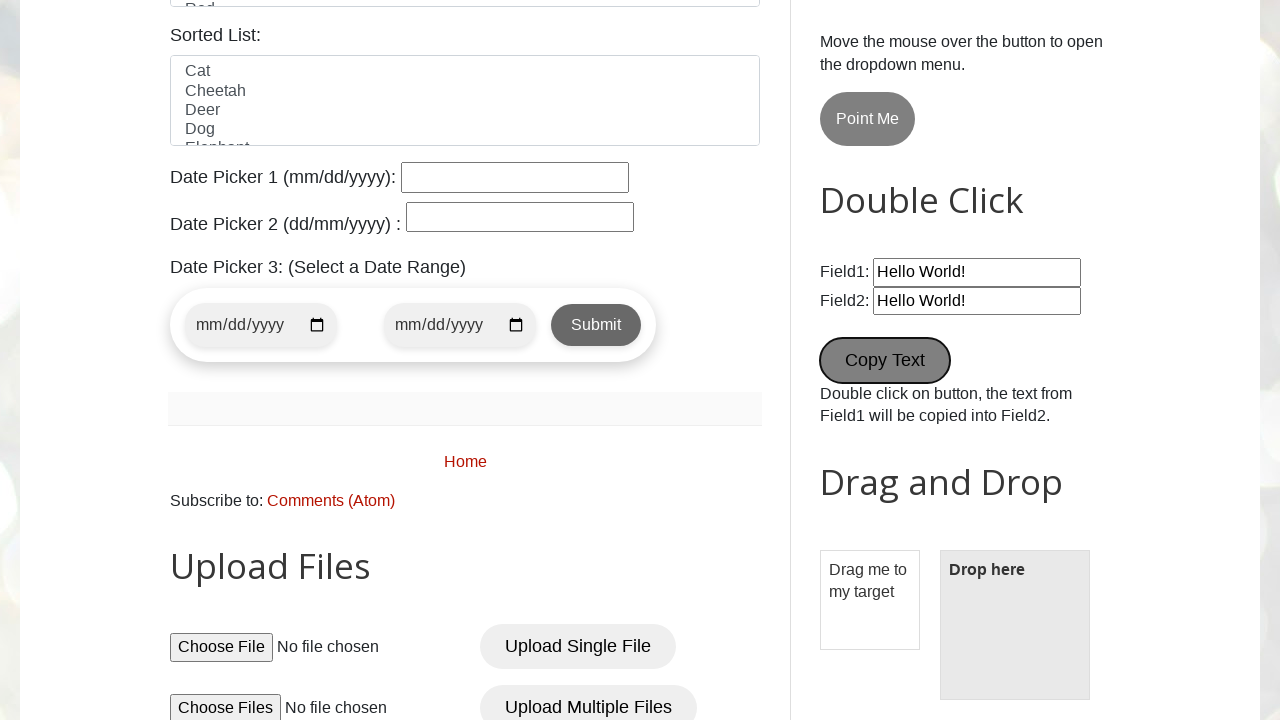